Tests the Reset functionality by renting all three cats and then clicking Reset to verify all cats are available again

Starting URL: https://cs1632.appspot.com/

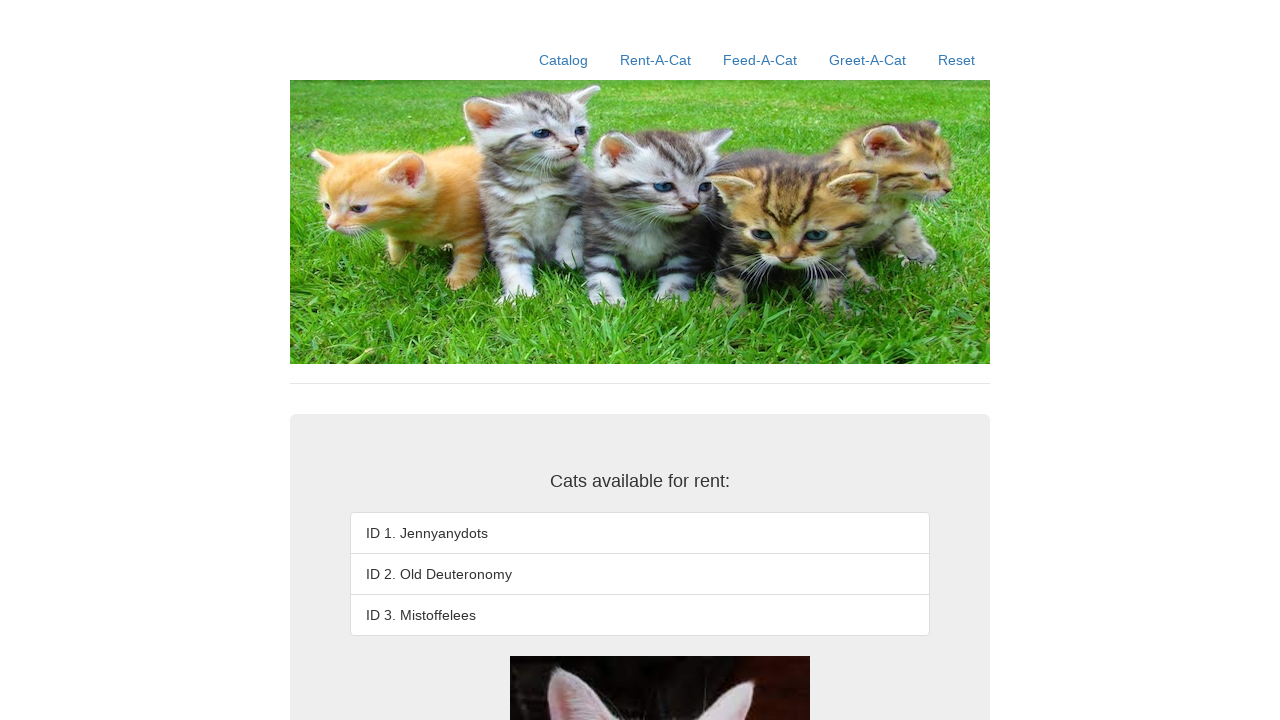

Reset cookies to clear rental state
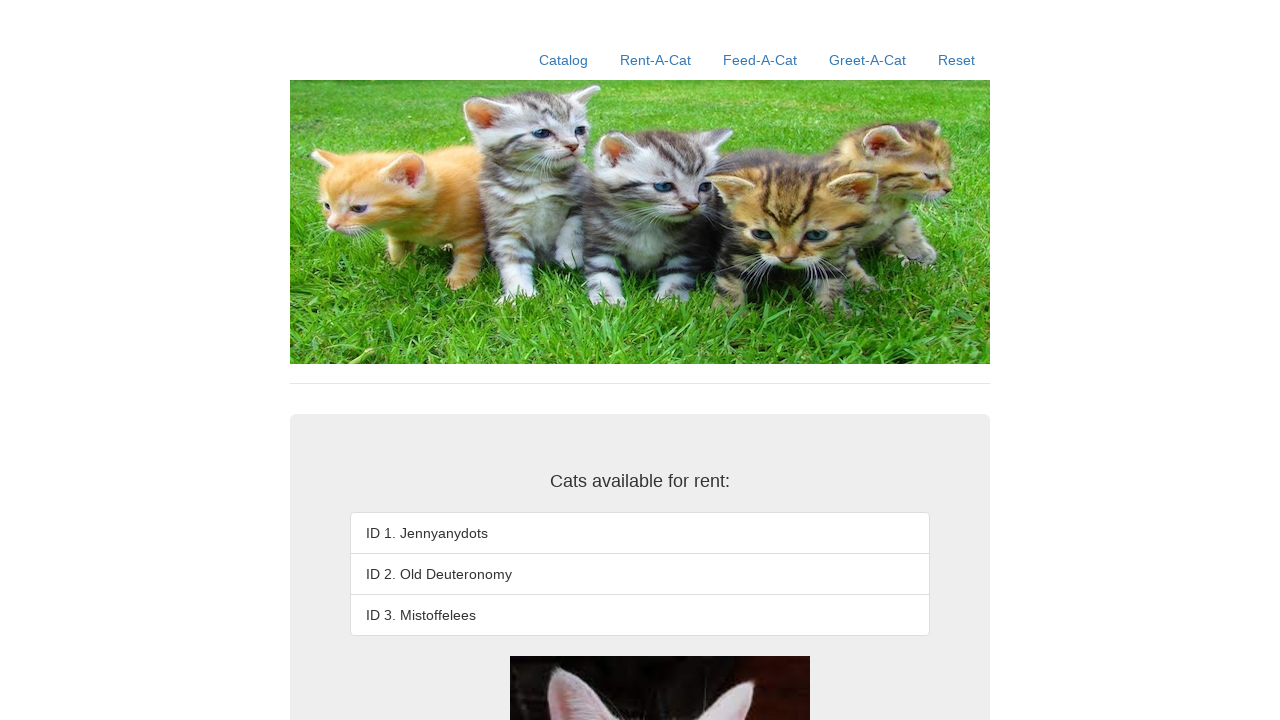

Clicked Rent-A-Cat navigation link at (656, 60) on text=Rent-A-Cat
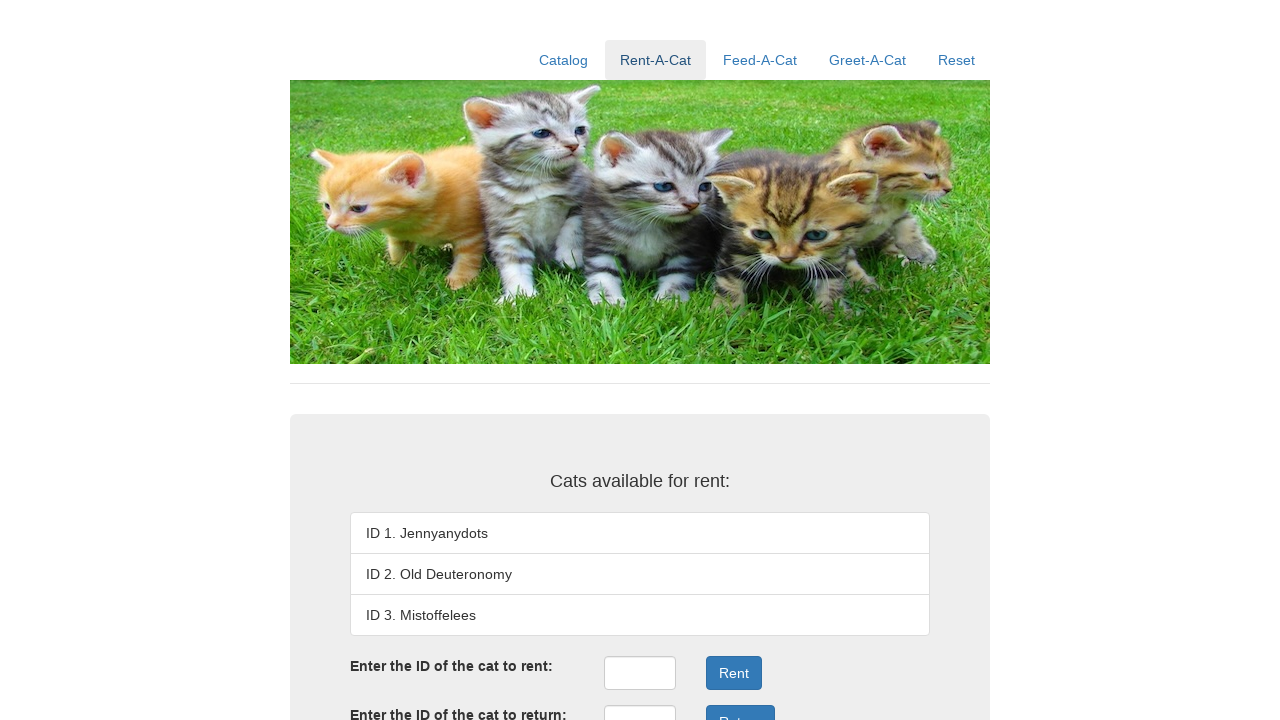

Clicked rentID input field for cat 1 at (640, 673) on #rentID
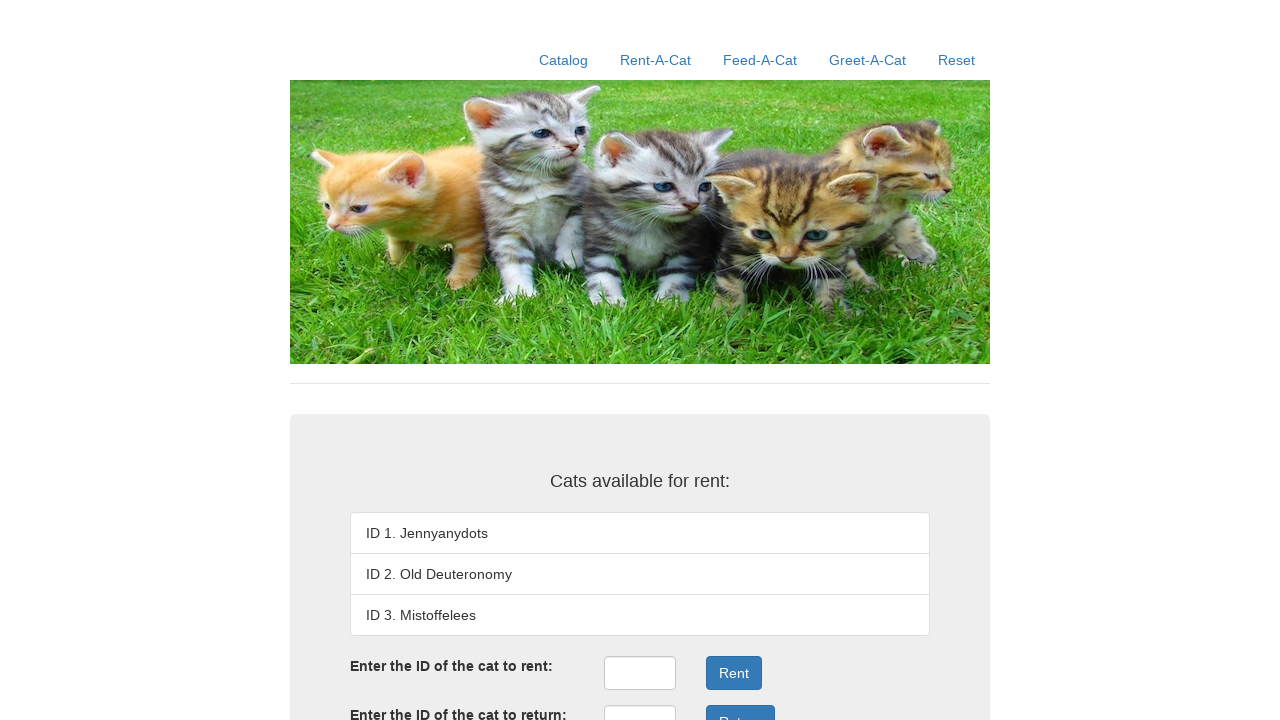

Filled rentID field with '1' on #rentID
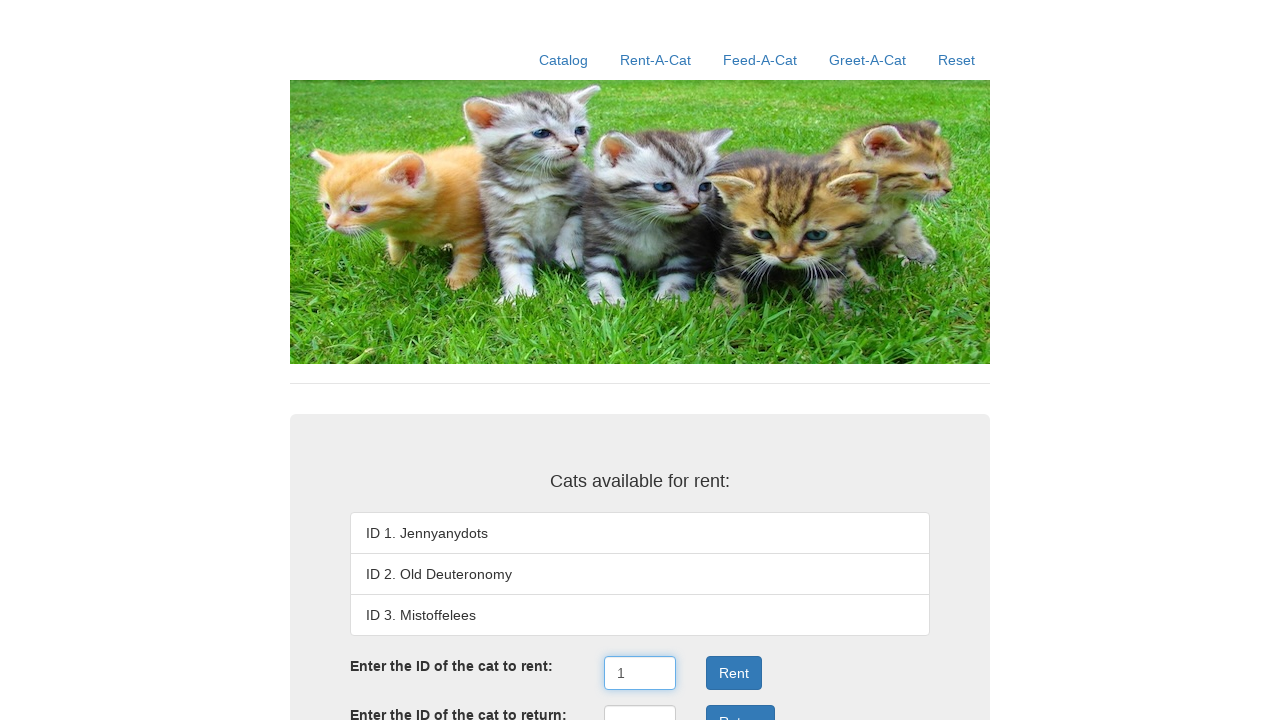

Clicked rent button to rent cat 1 at (734, 673) on .form-group:nth-child(3) .btn
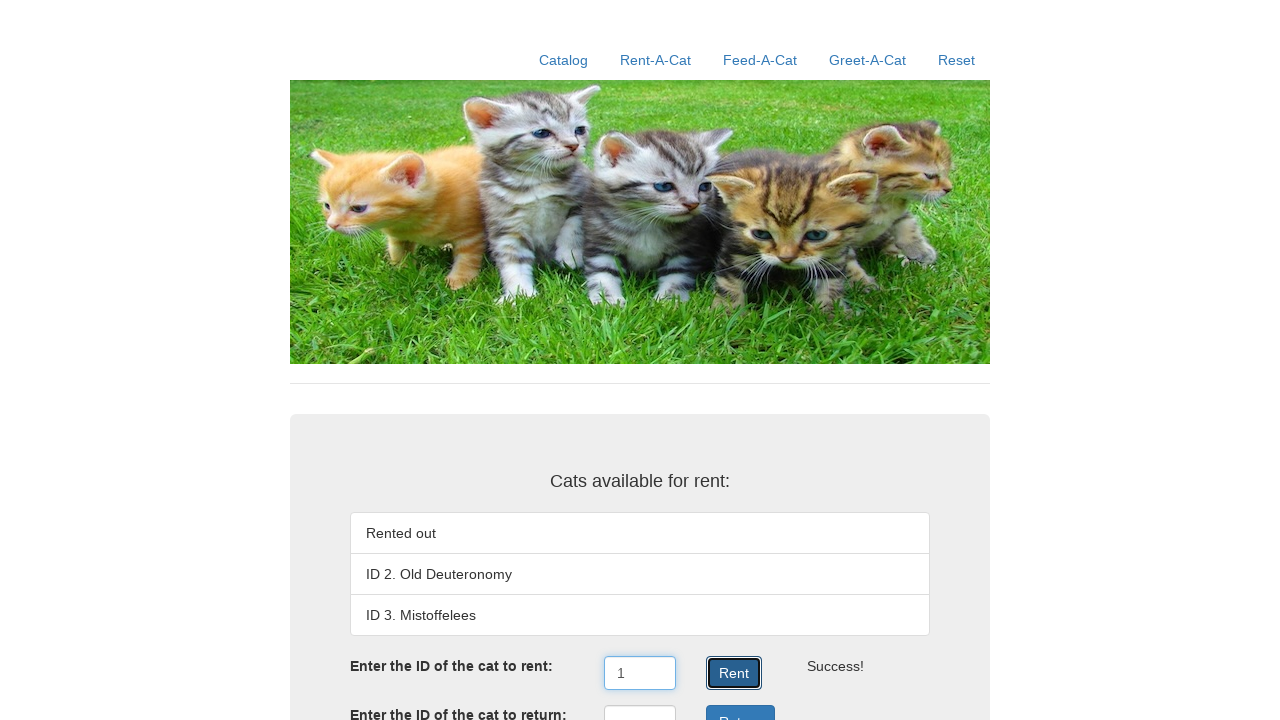

Clicked rentID input field for cat 2 at (640, 673) on #rentID
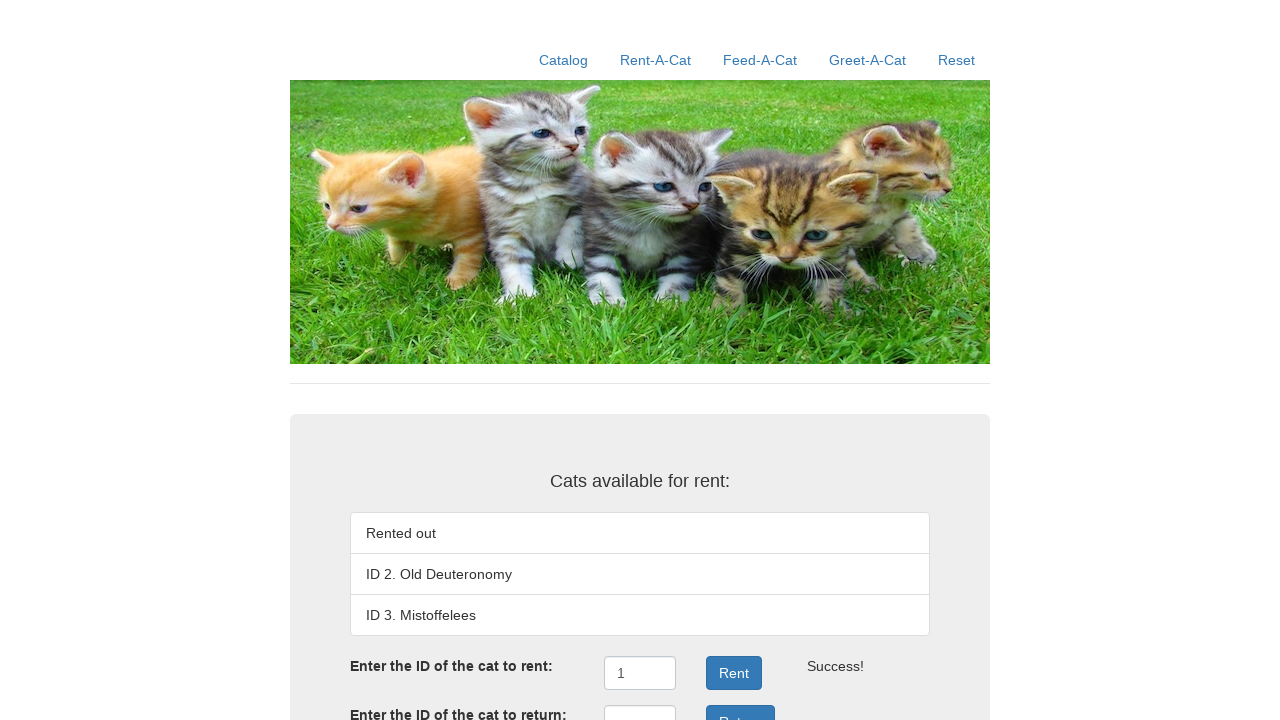

Filled rentID field with '2' on #rentID
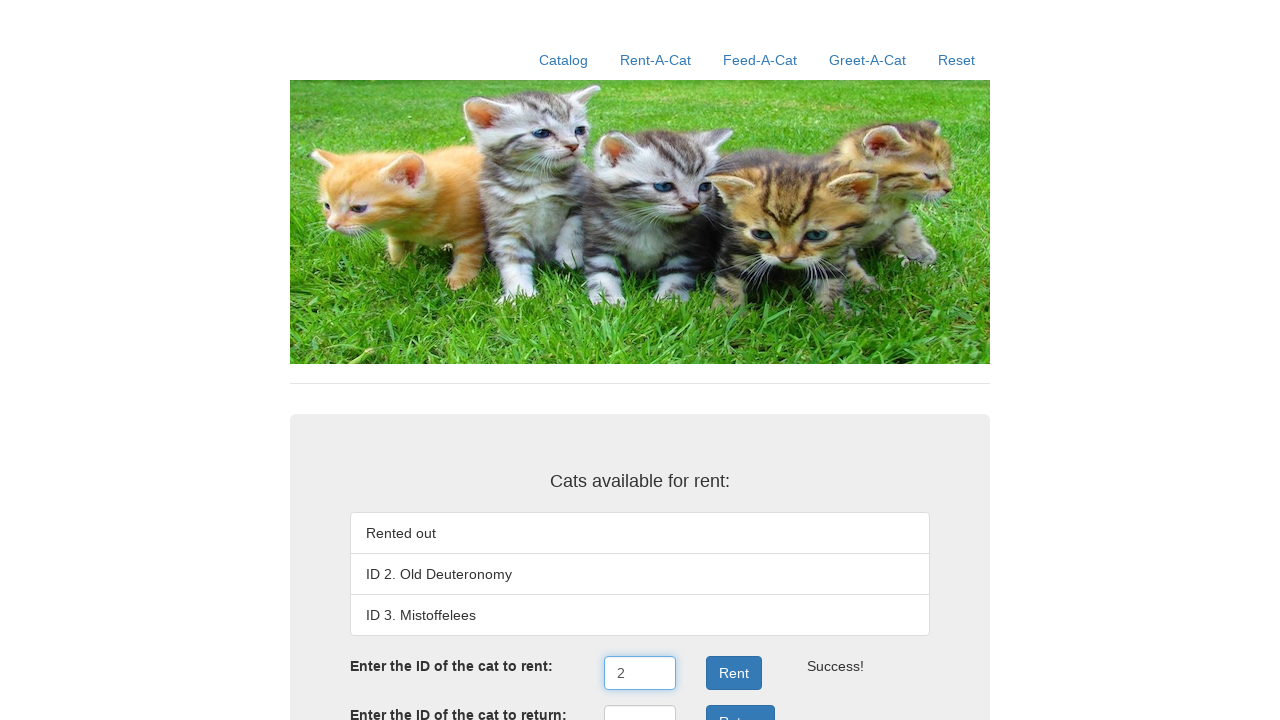

Clicked rent button to rent cat 2 at (734, 673) on .form-group:nth-child(3) .btn
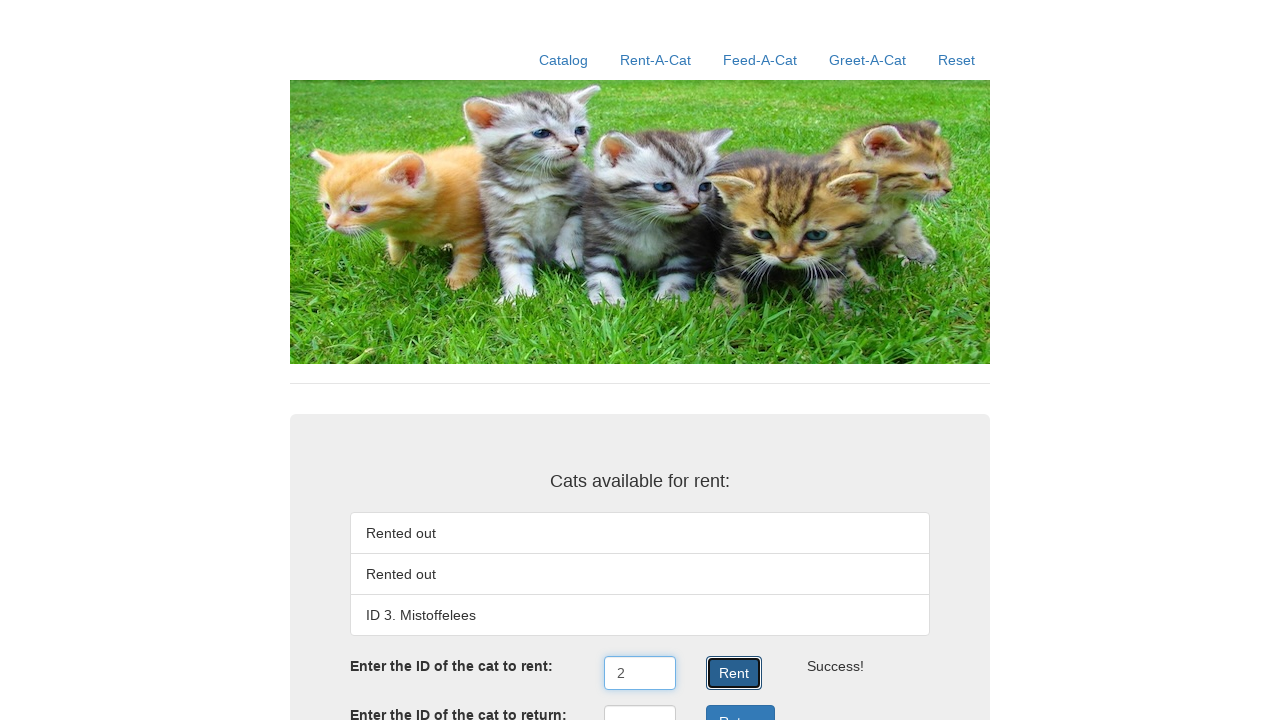

Clicked rentID input field for cat 3 at (640, 673) on #rentID
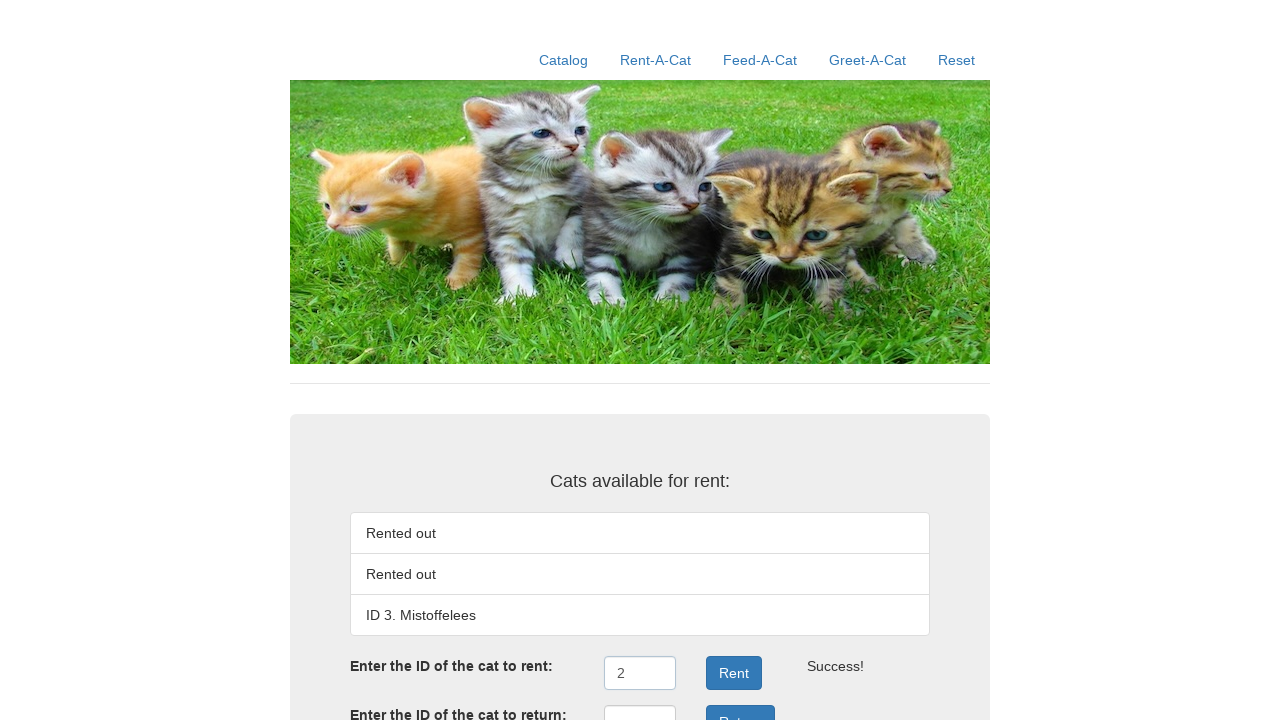

Filled rentID field with '3' on #rentID
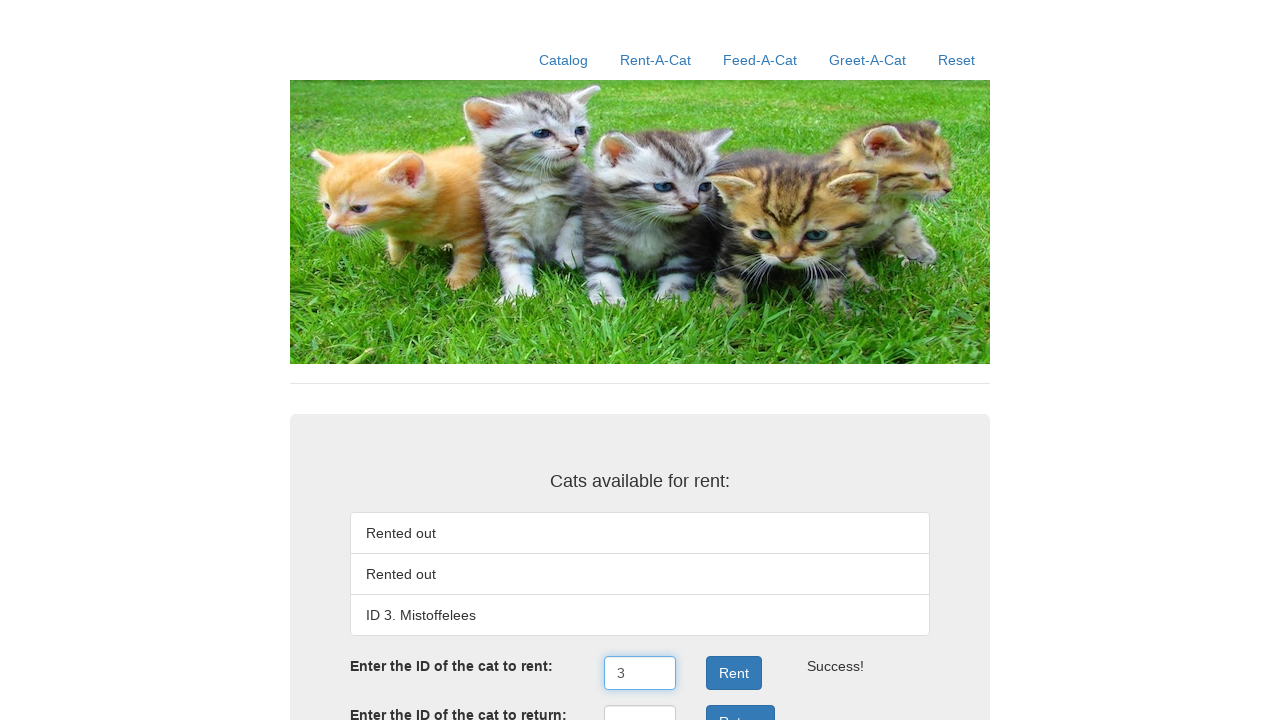

Clicked rent button to rent cat 3 at (734, 673) on .form-group:nth-child(3) .btn
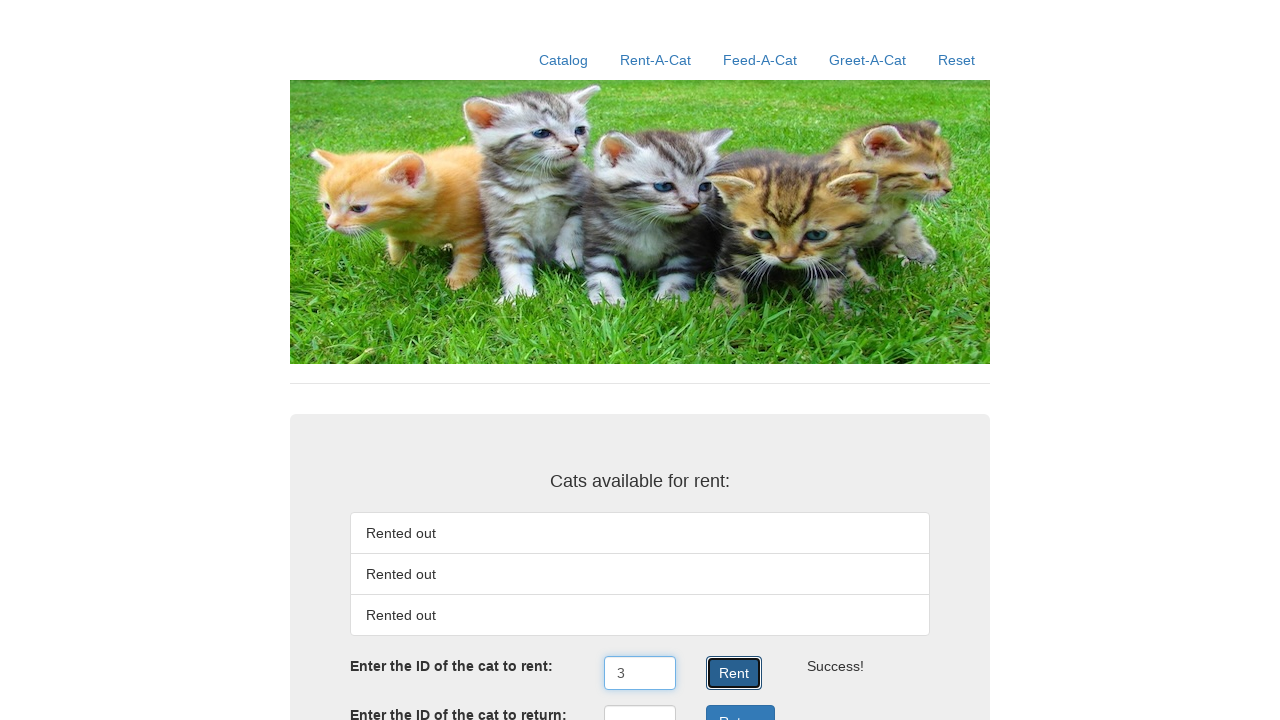

Clicked Reset navigation link at (956, 60) on text=Reset
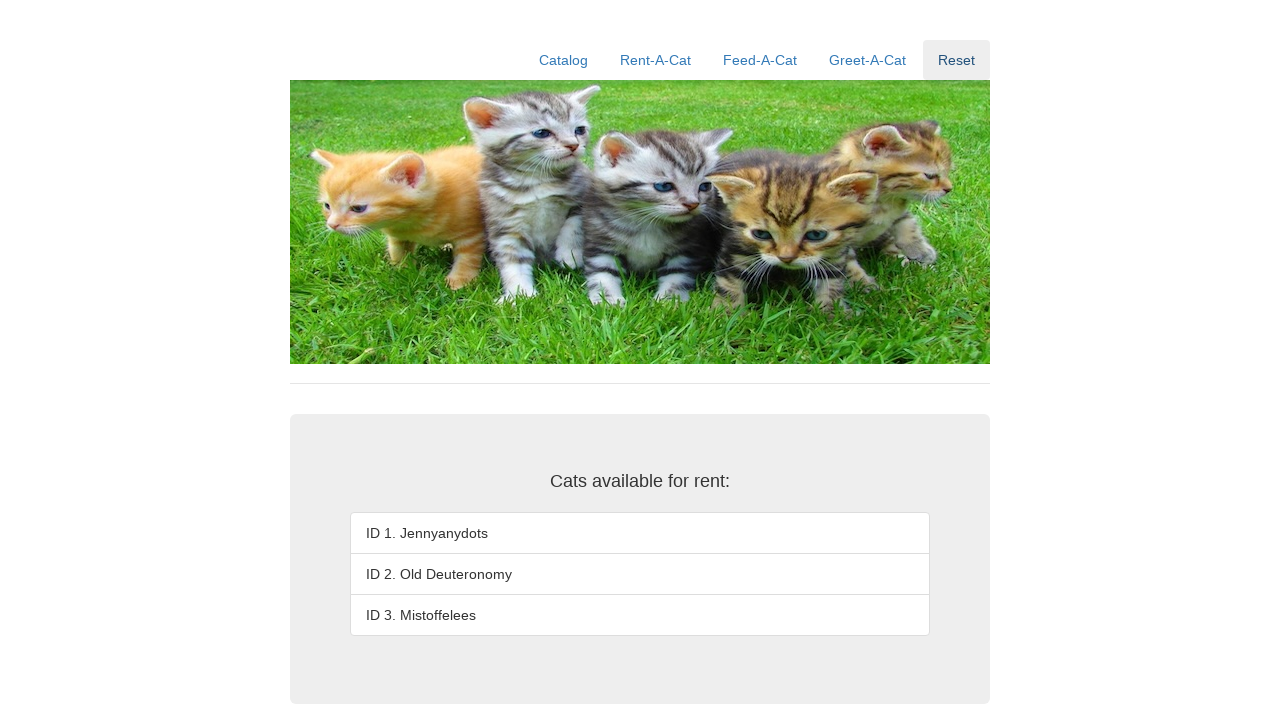

Jumbotron element became visible after reset
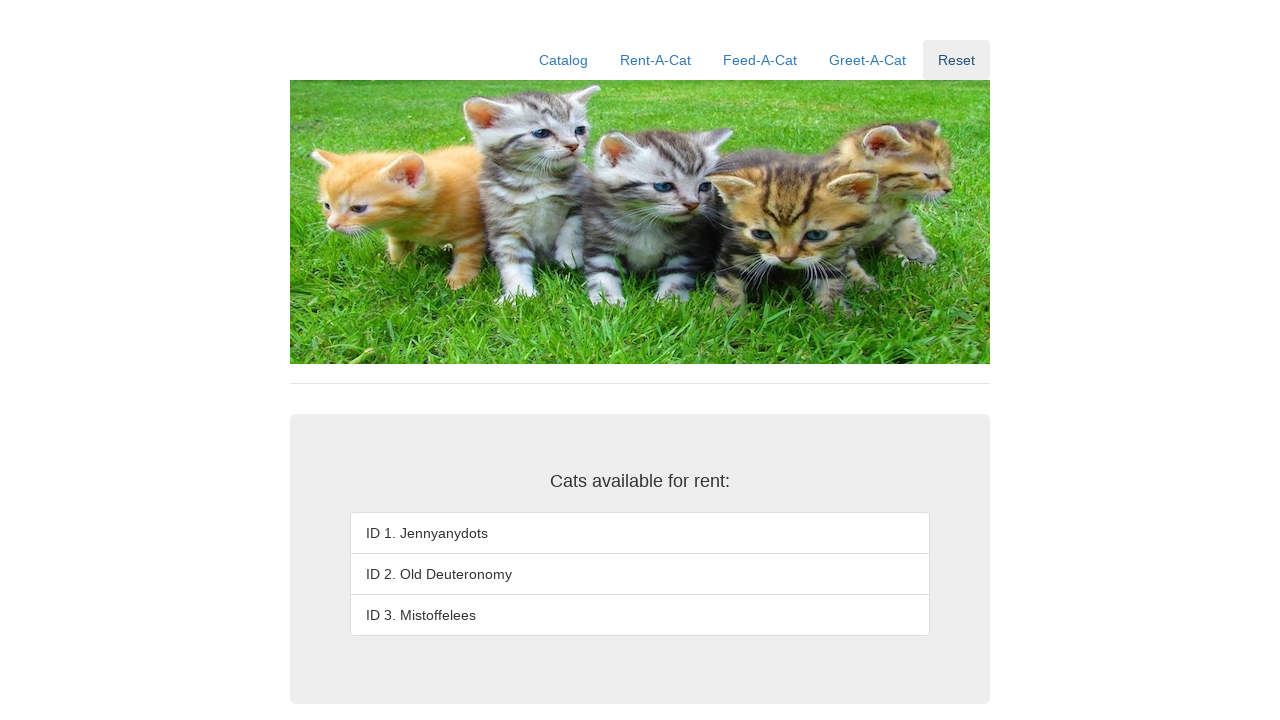

Verified cat 1 (Jennyanydots) is available again
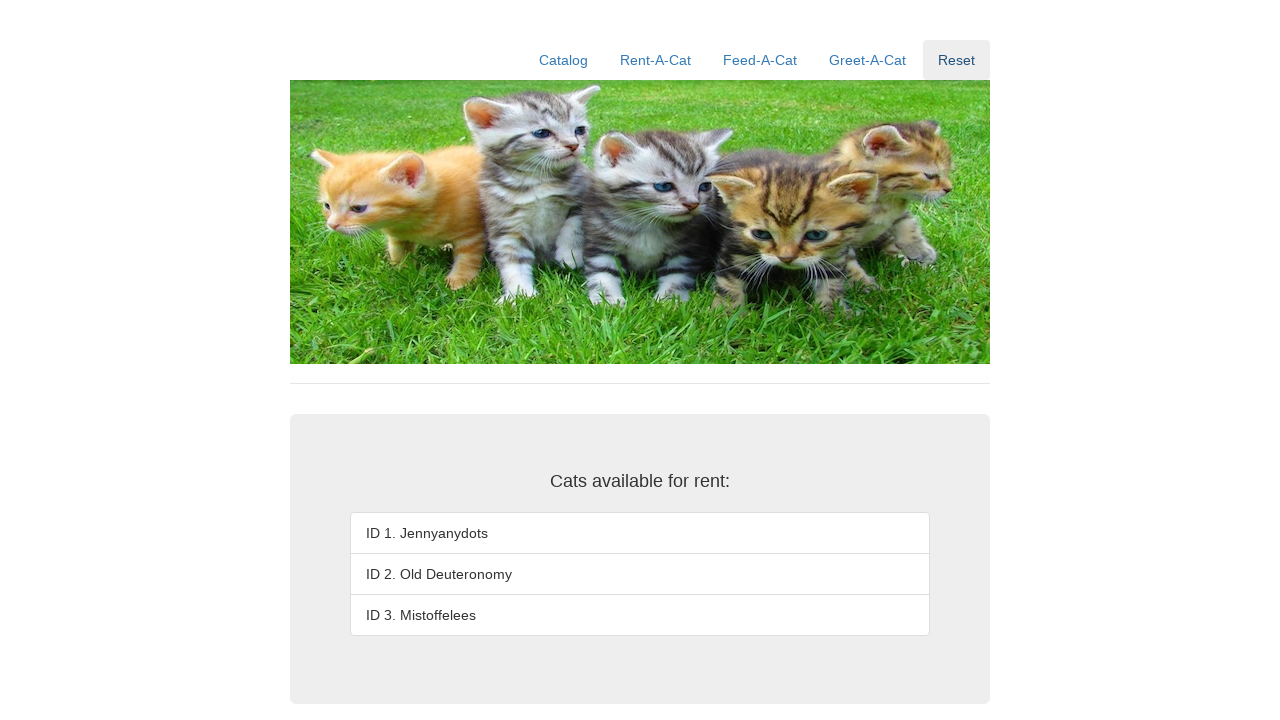

Verified cat 2 (Old Deuteronomy) is available again
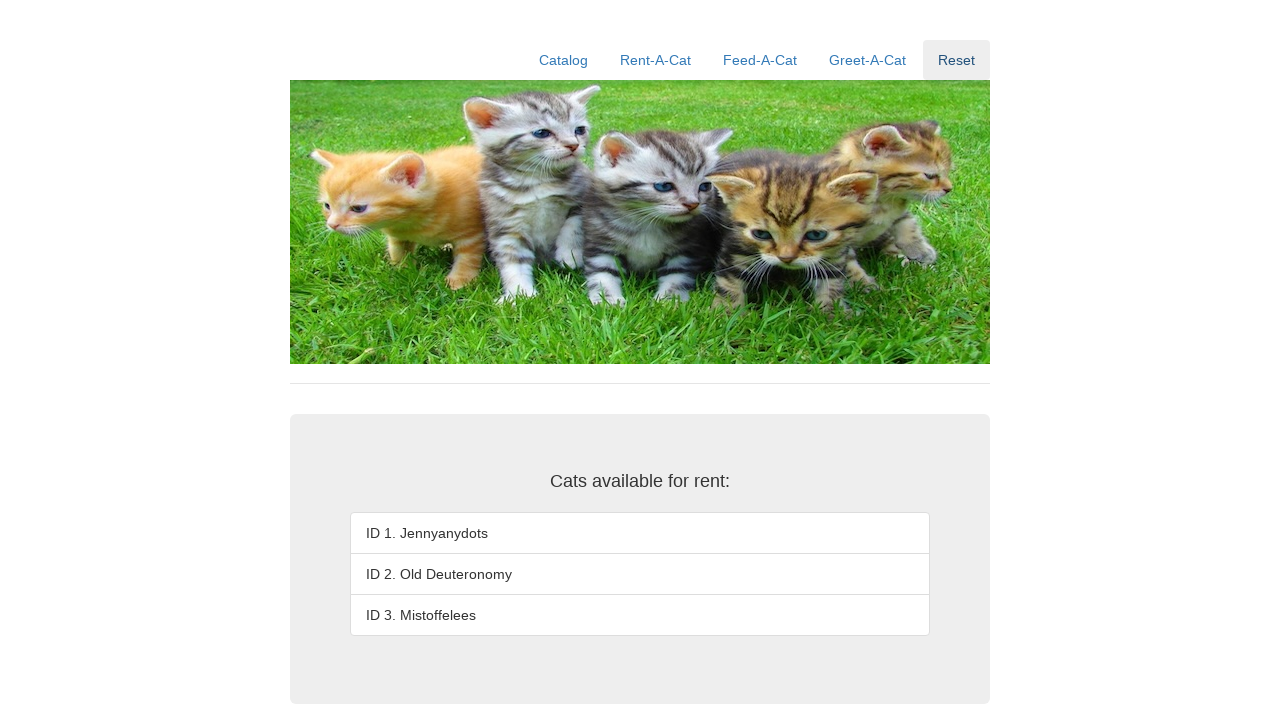

Verified cat 3 (Mistoffelees) is available again
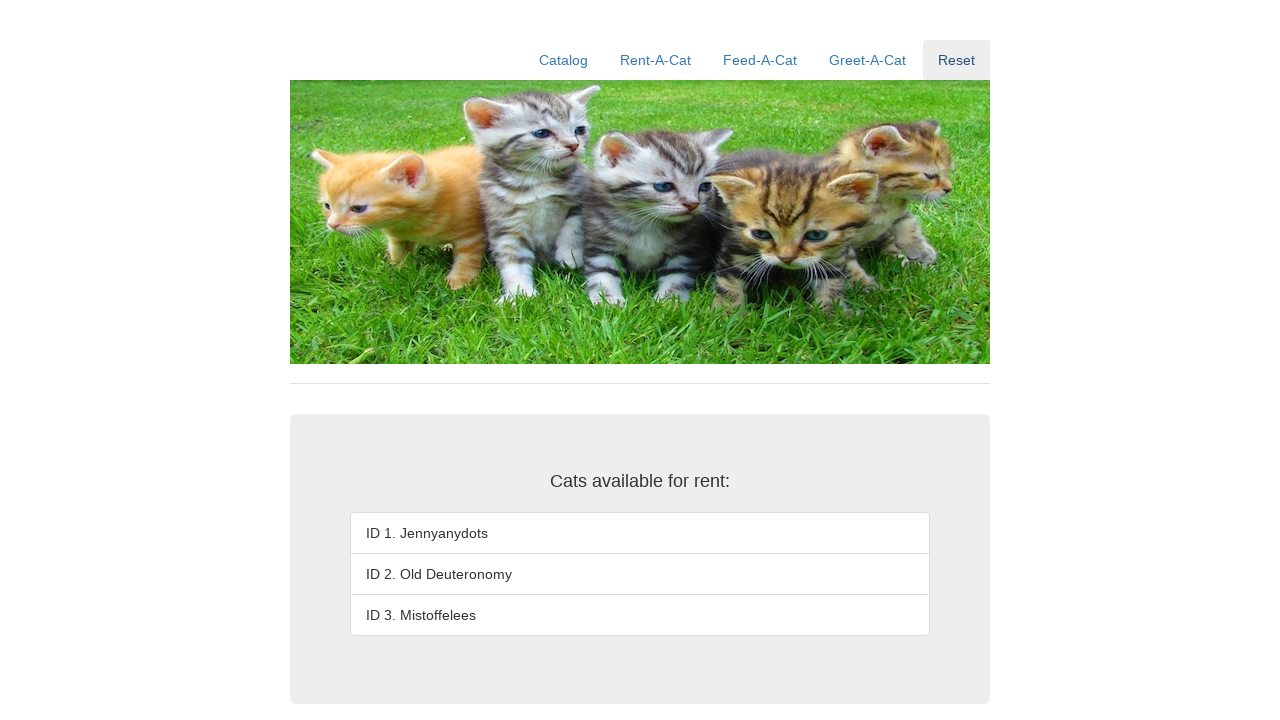

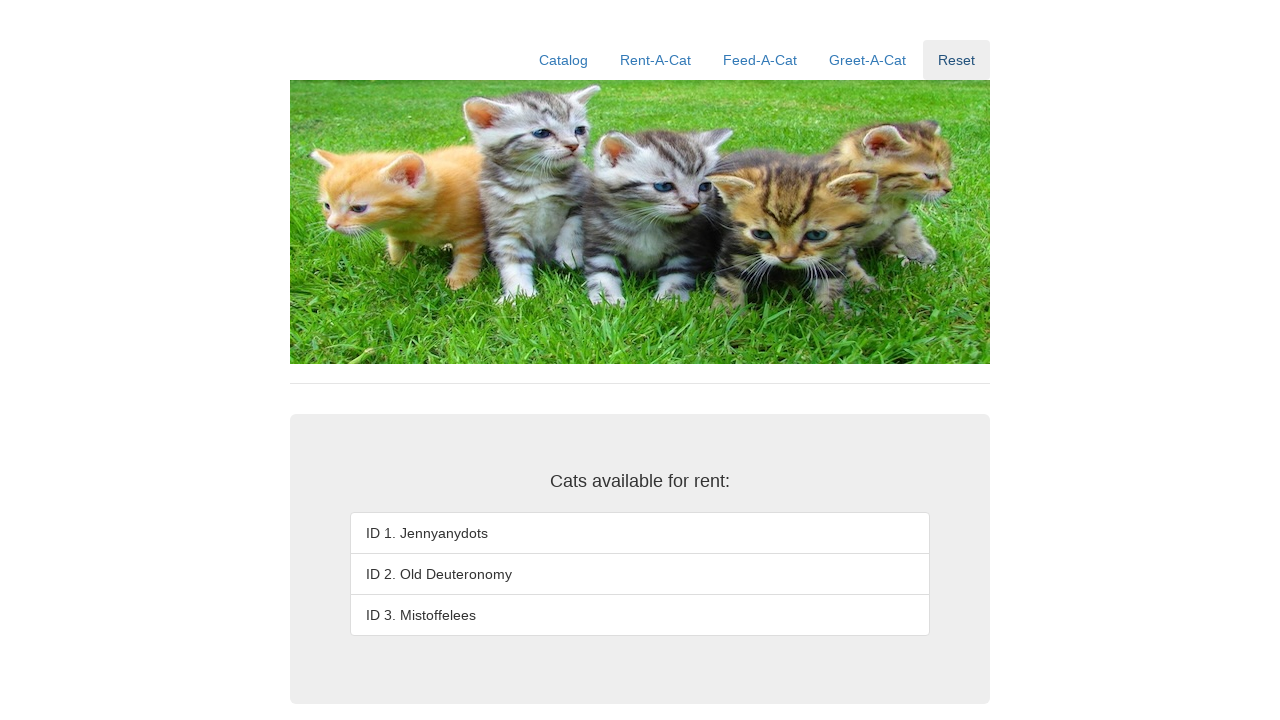